Tests creating a new event by opening the create modal, filling in event details (name, date, time, description), and verifying the event appears in the list

Starting URL: https://s2310455014.github.io/vue-event-inviter/#/

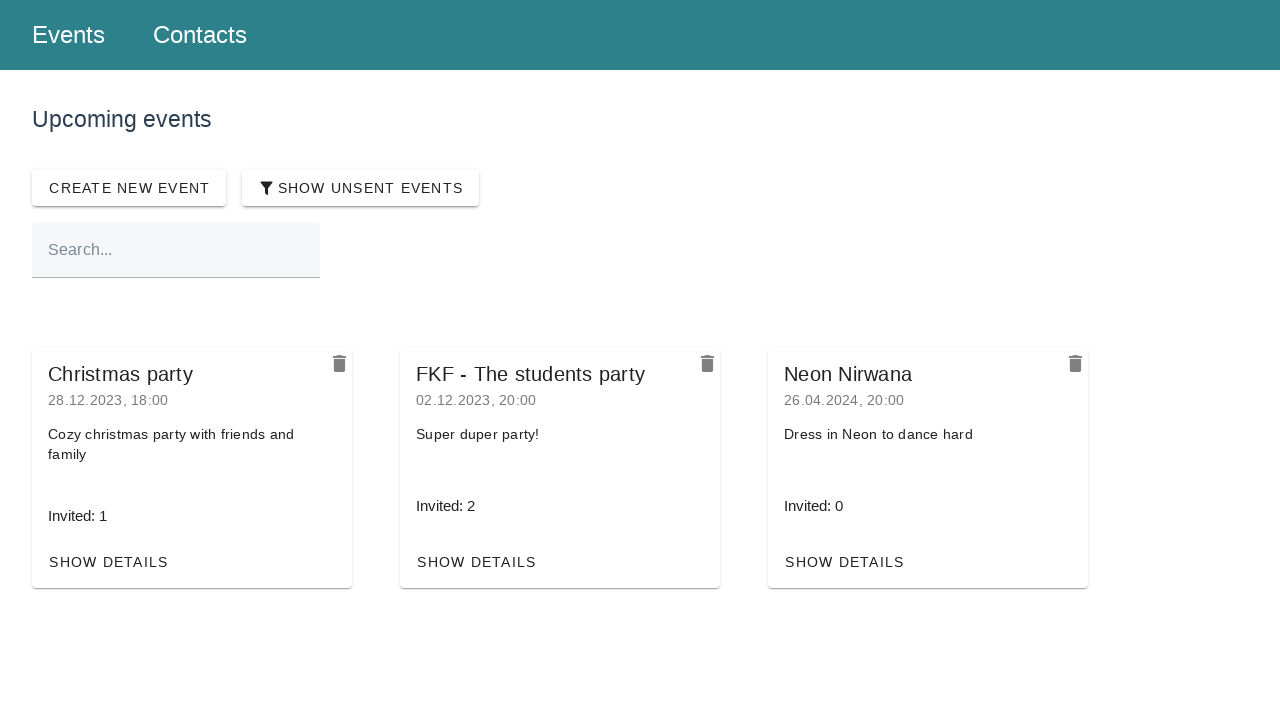

Clicked 'Create new event' button to open modal at (129, 188) on internal:text="Create new event"i
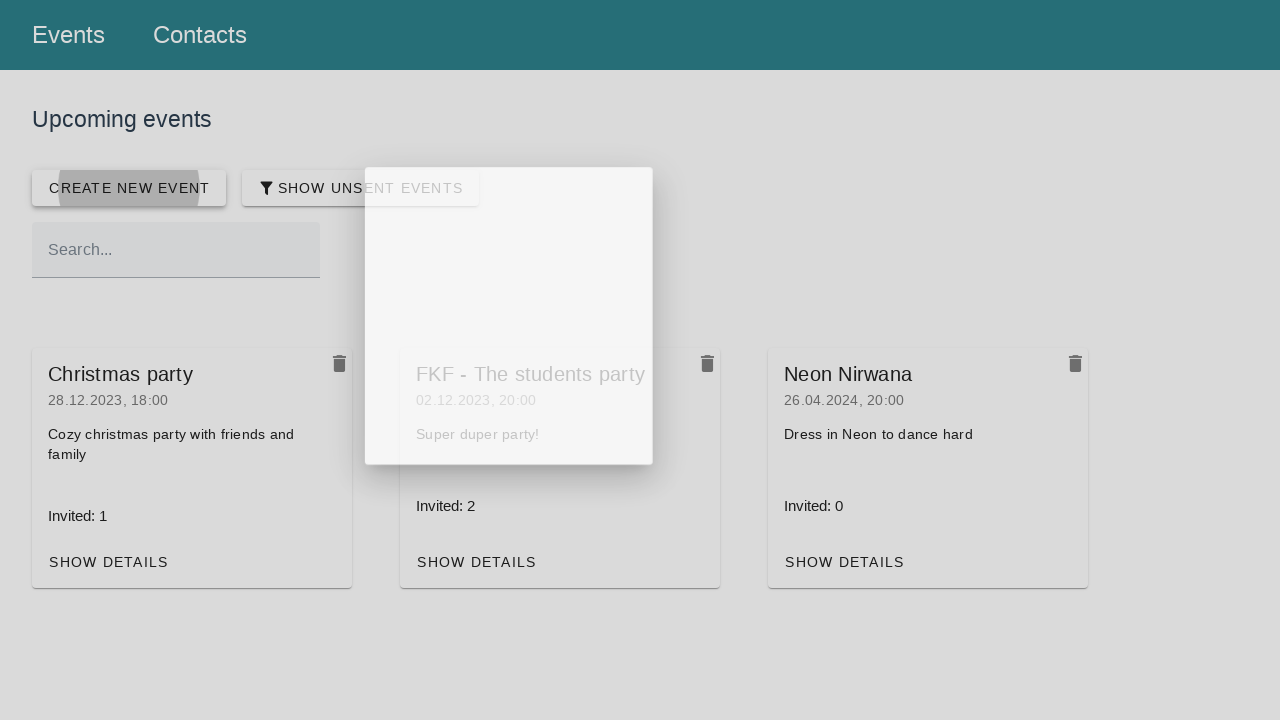

Filled event name with 'New Test Event' on [data-testid="name"] input
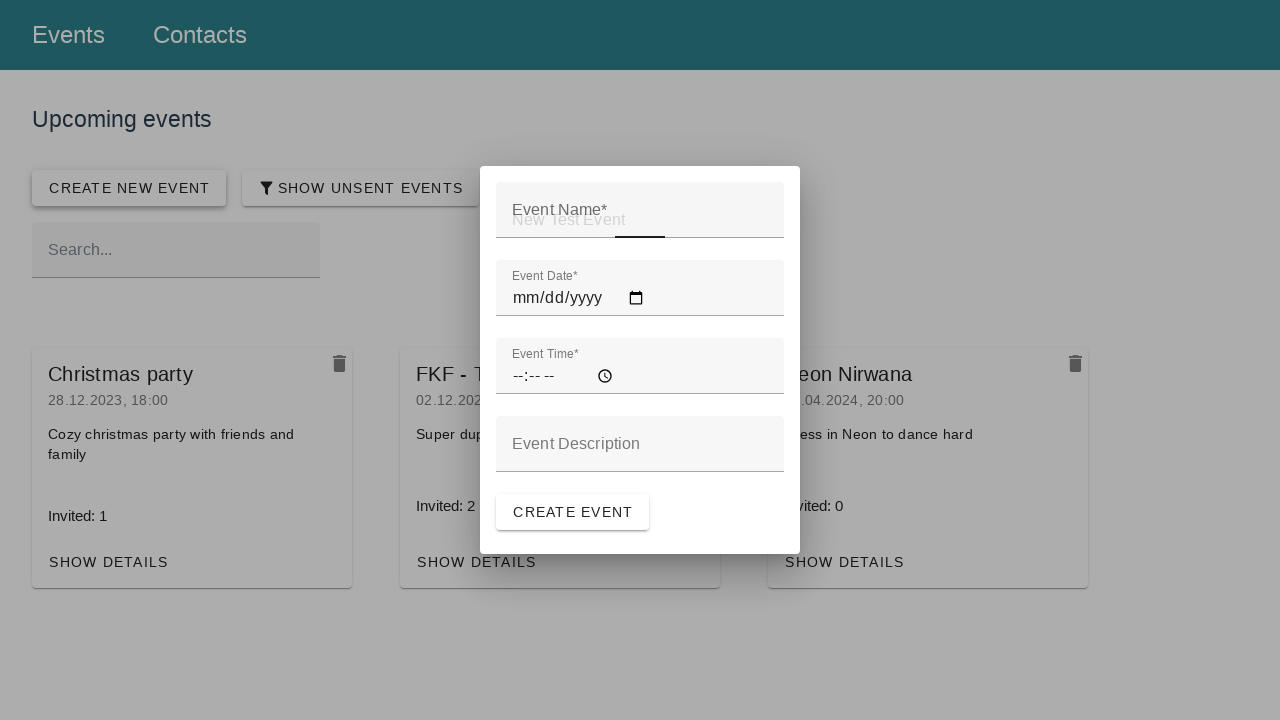

Filled event date with '2022-02-01' on [data-testid="date"] input
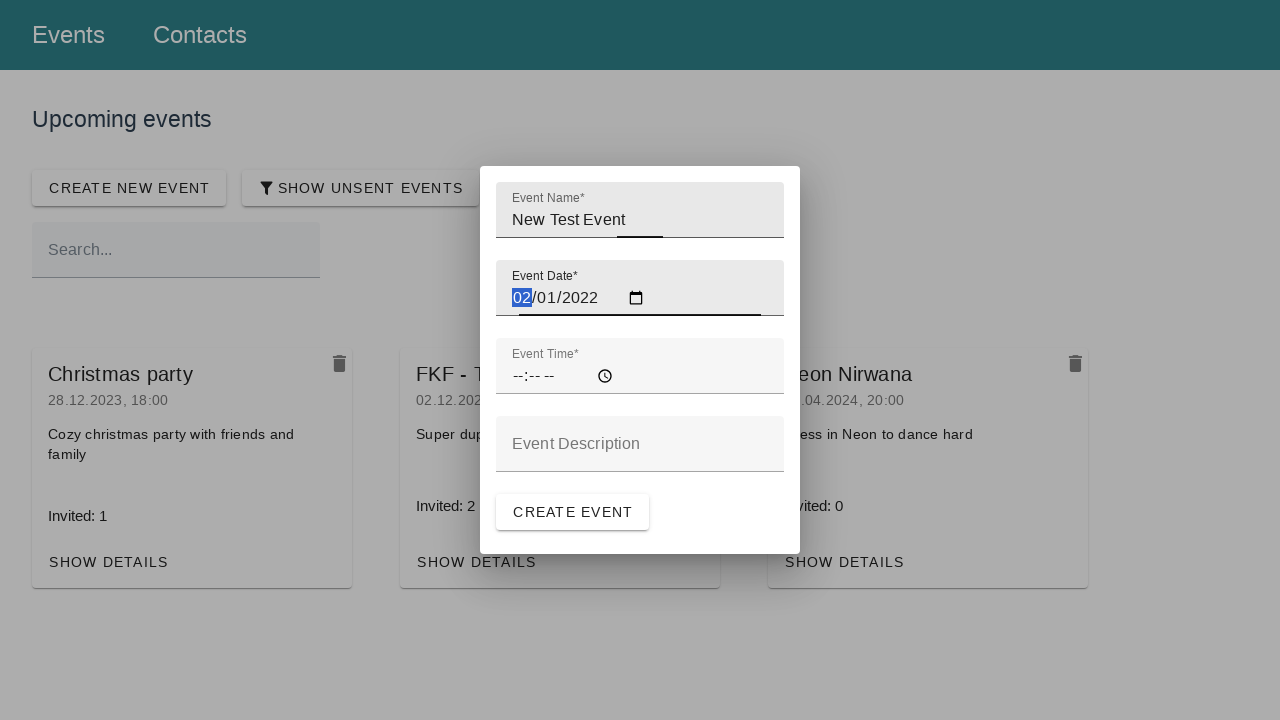

Filled event time with '14:30' on [data-testid="time"] input
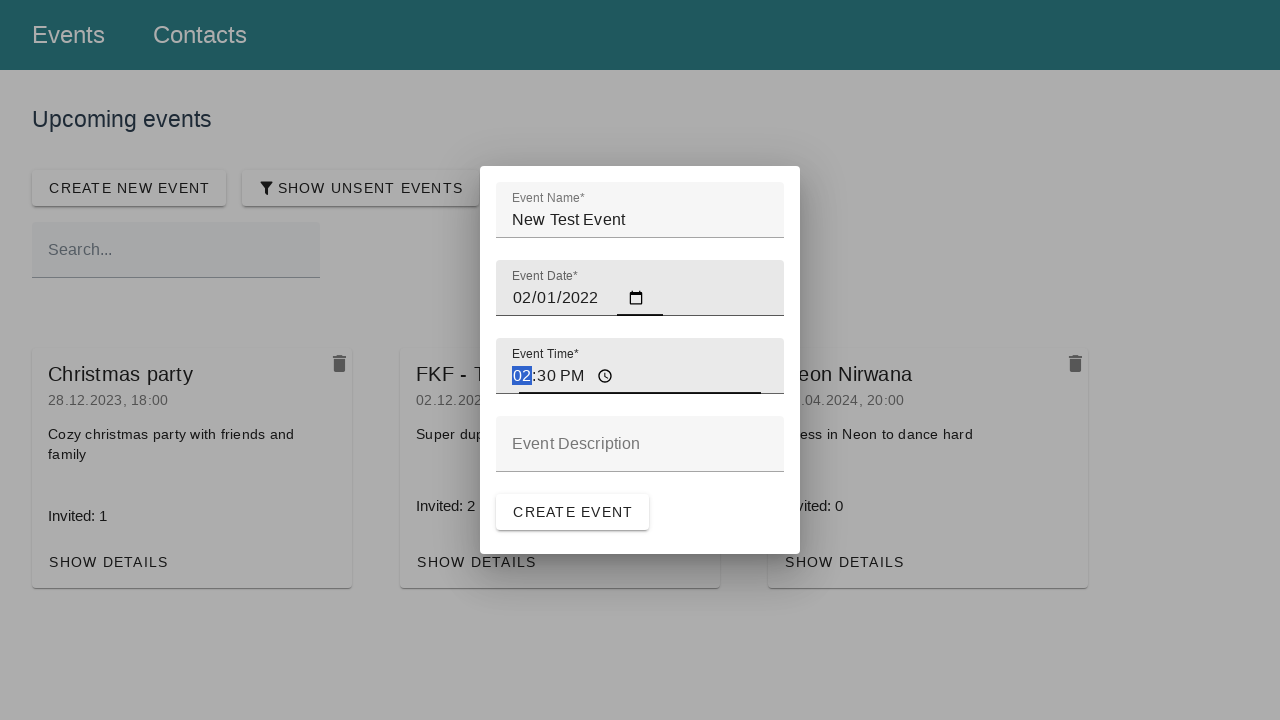

Filled event description with 'New Test Description' on [data-testid="descr"] input
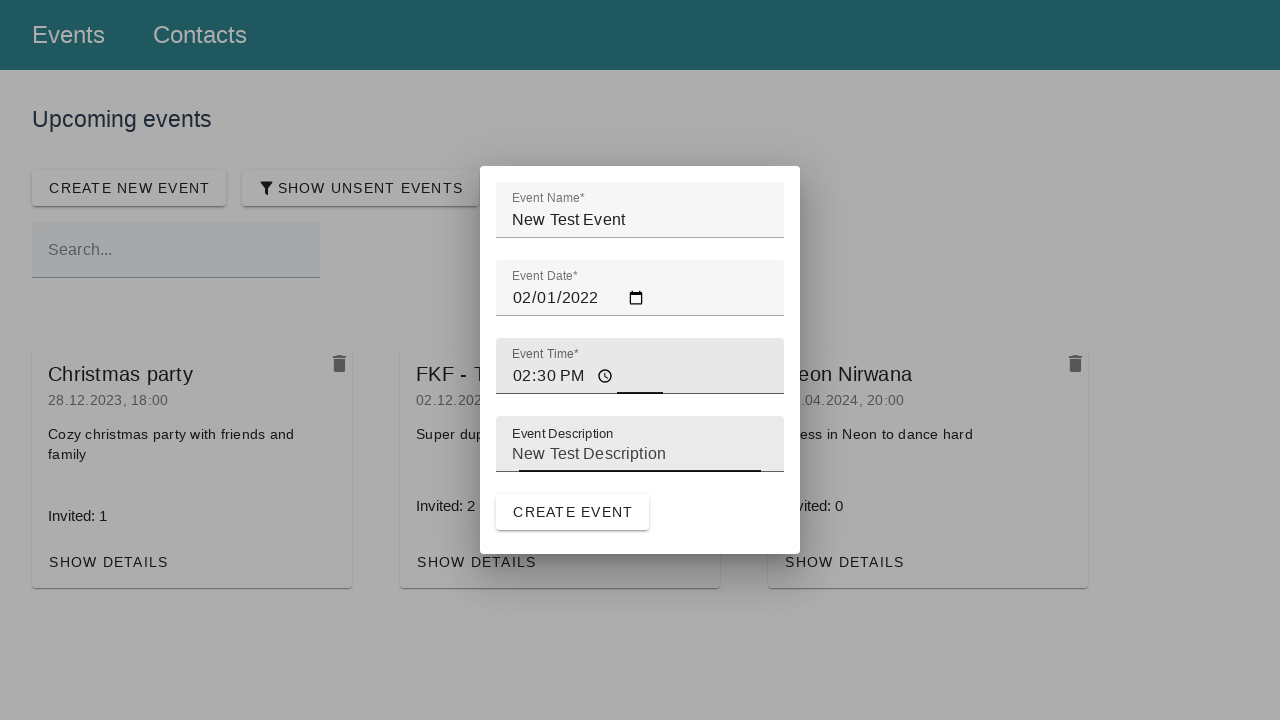

Clicked 'Create Event' button to submit form at (573, 512) on internal:text="Create Event"i
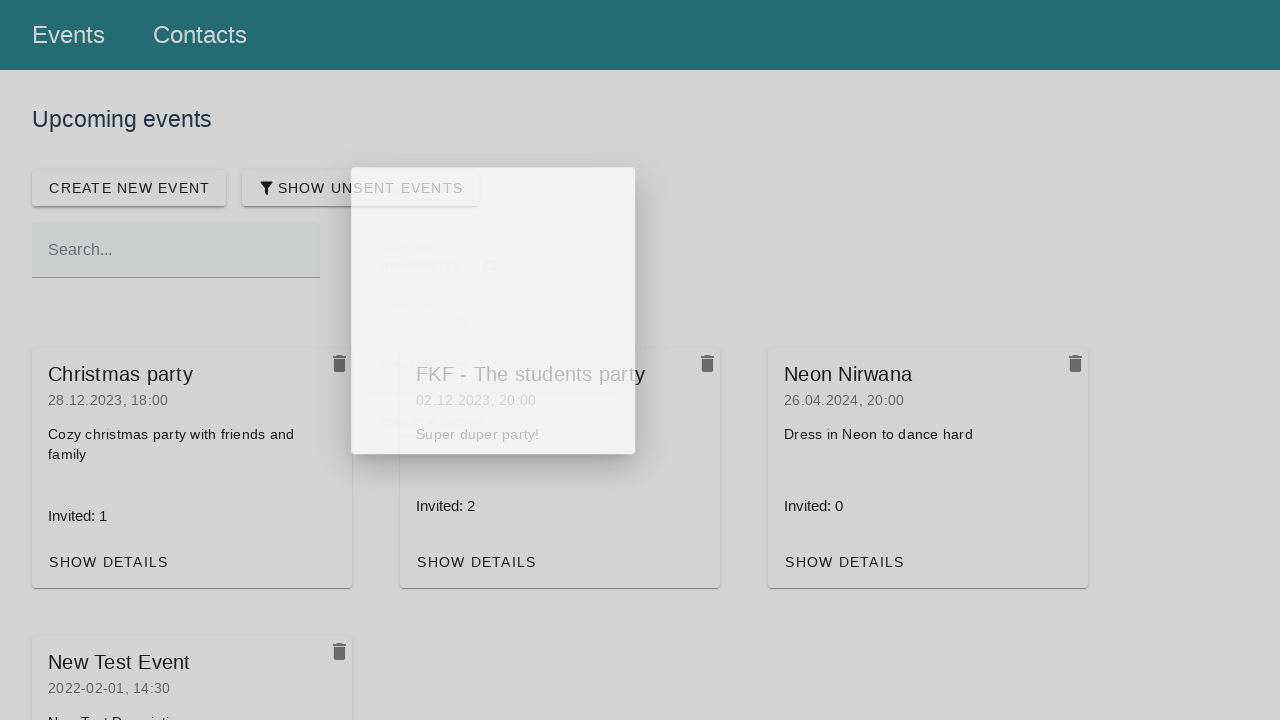

Verified new event 'New Test Event' appears in event list
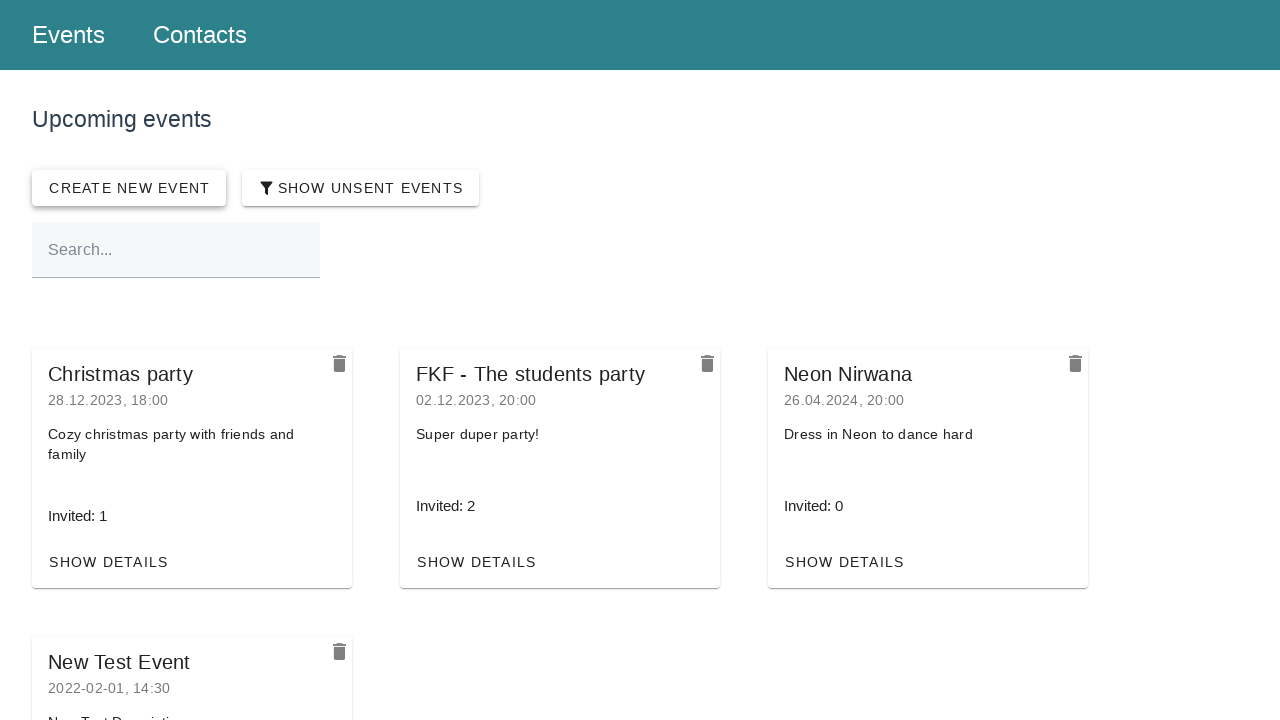

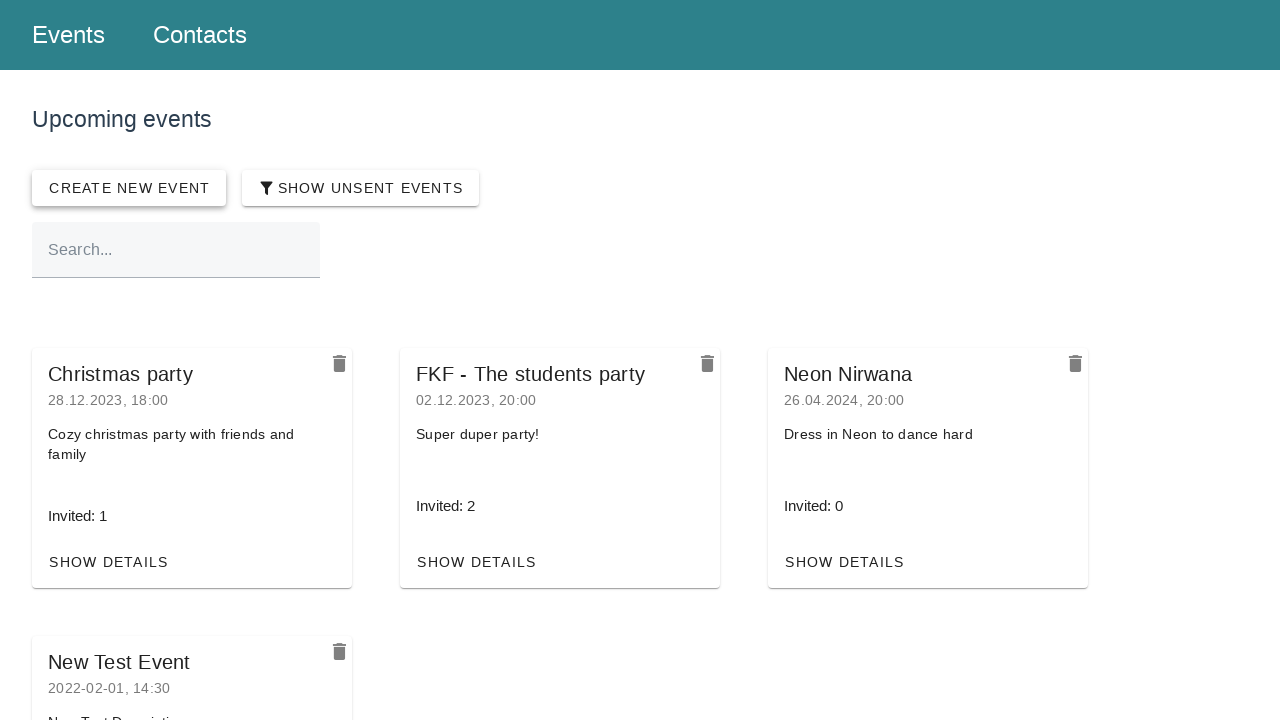